Tests if the password confirmation entry field is clickable on the registration page

Starting URL: https://b2c.passport.rt.ru

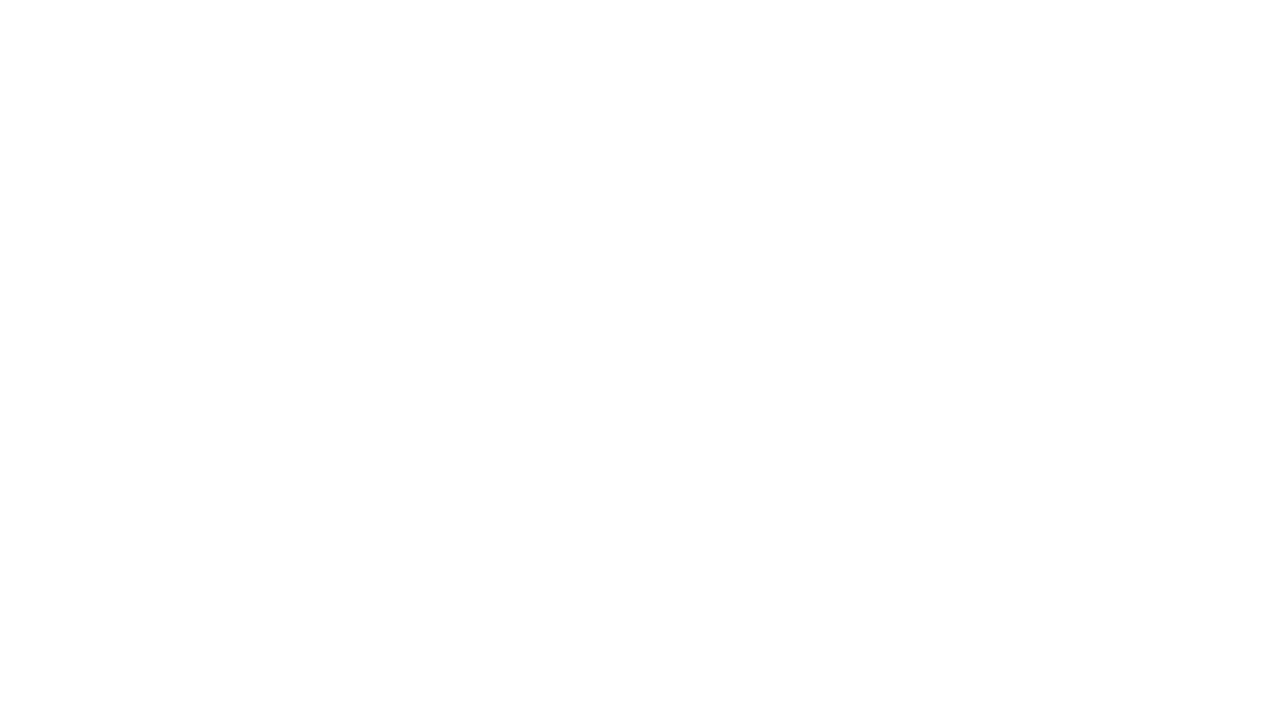

Waited for register button to load
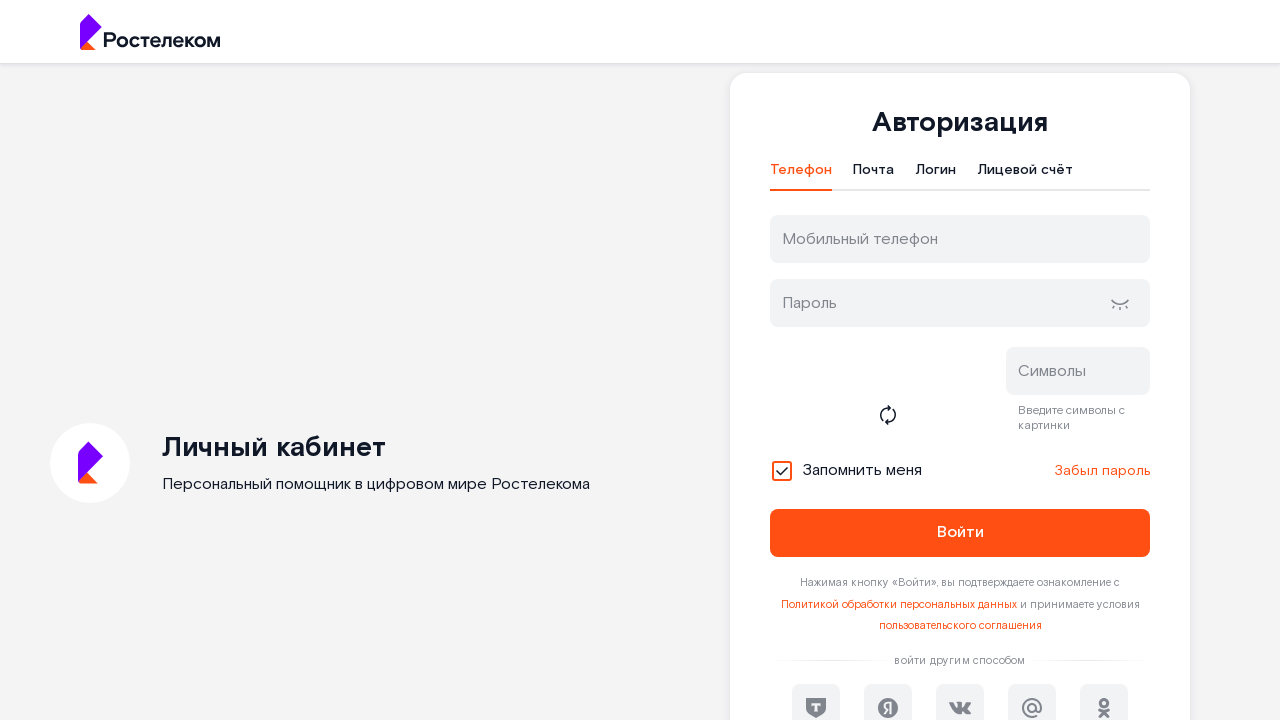

Clicked register button at (1010, 475) on #kc-register
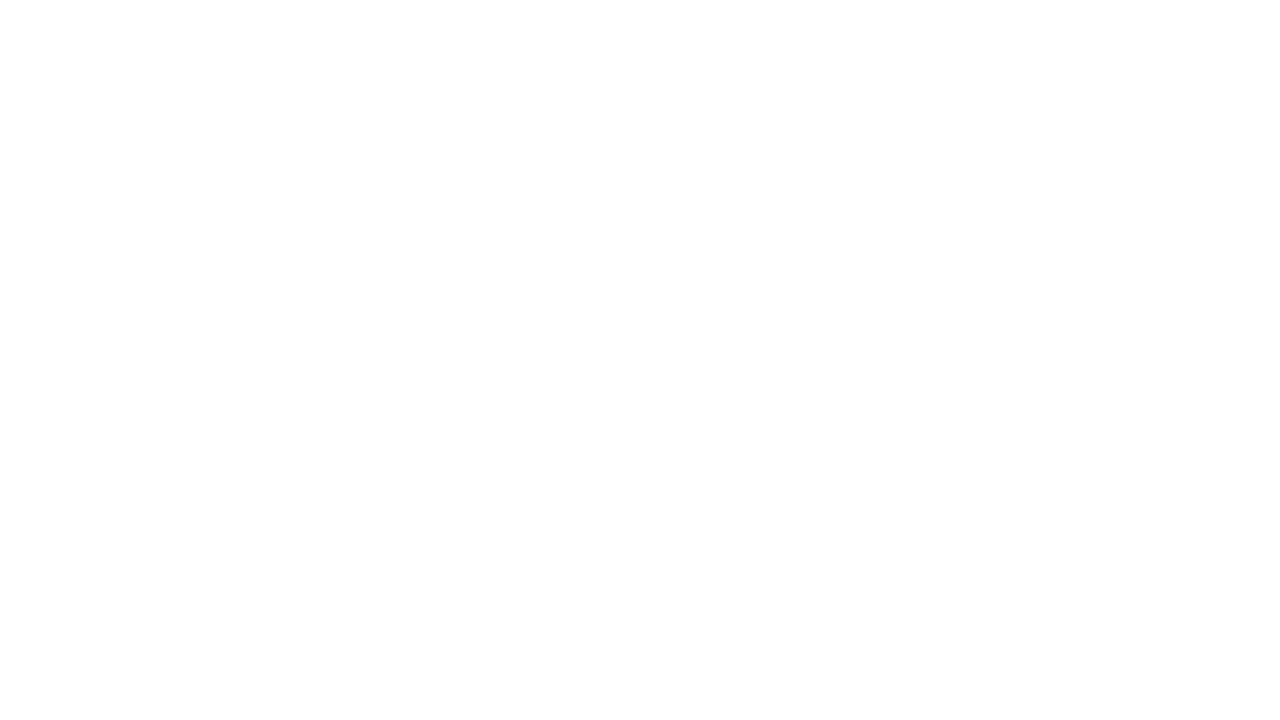

Waited for password confirmation field to load
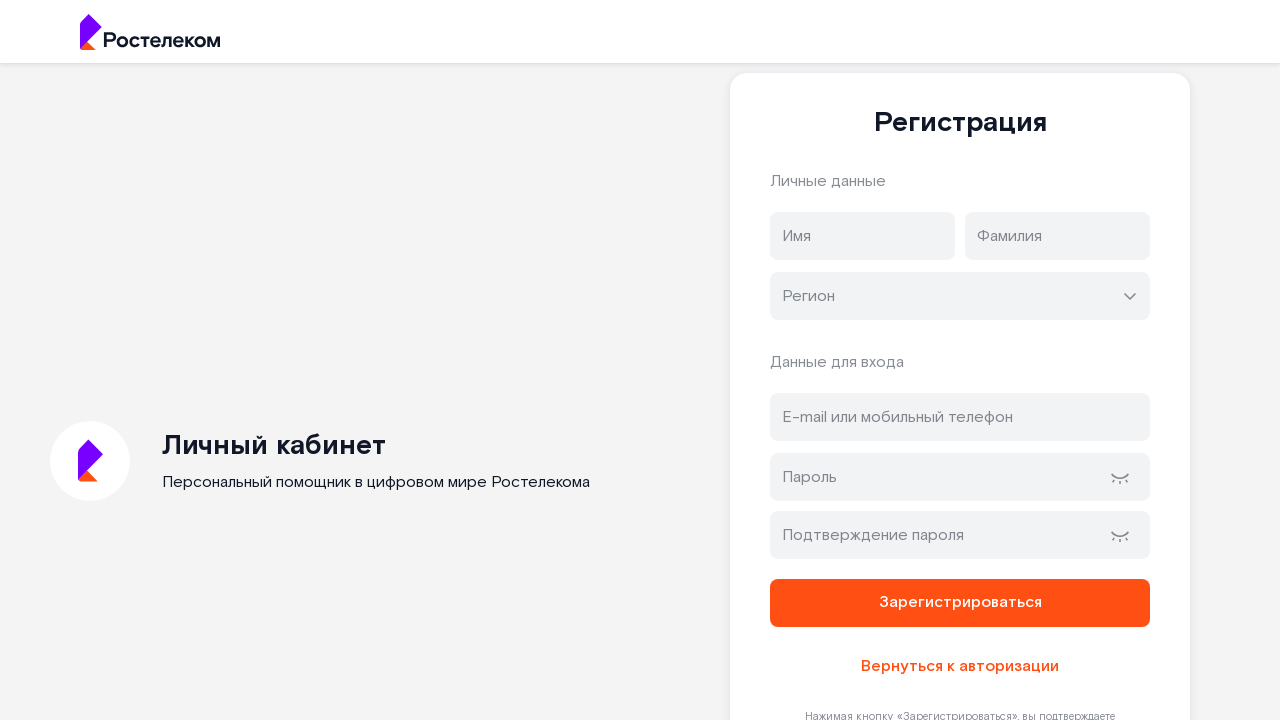

Clicked password confirmation entry field to verify clickability
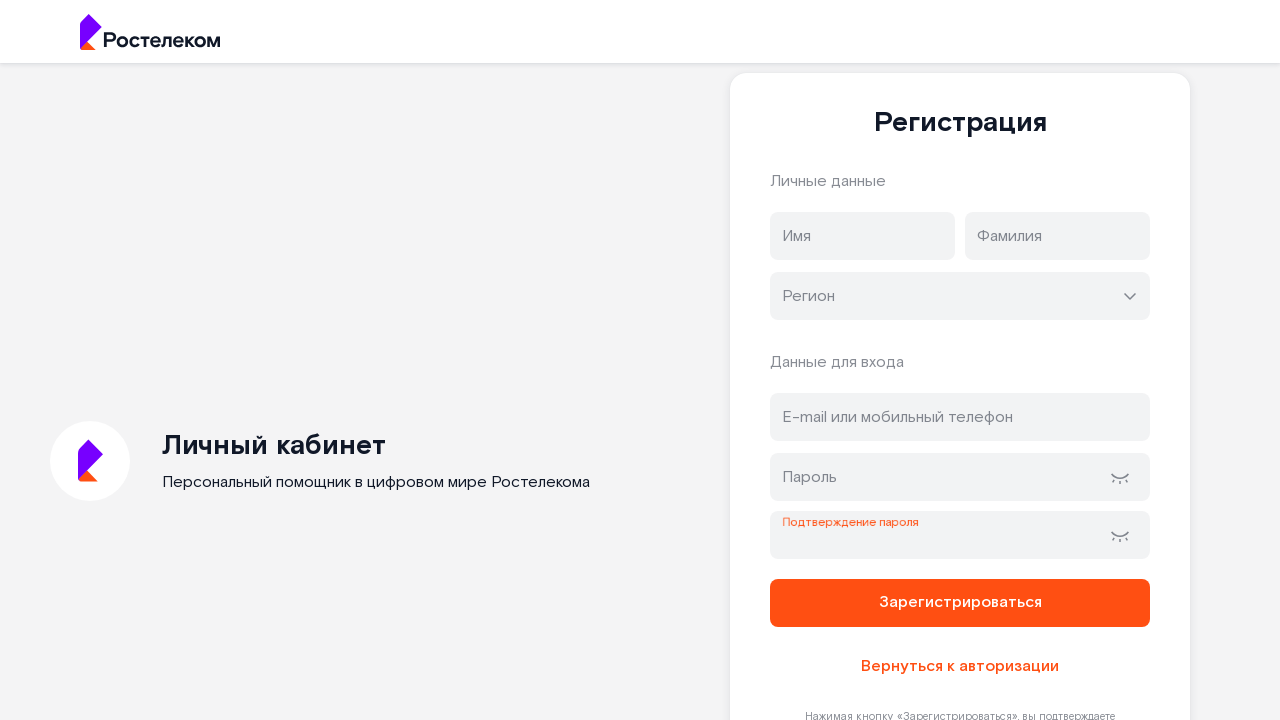

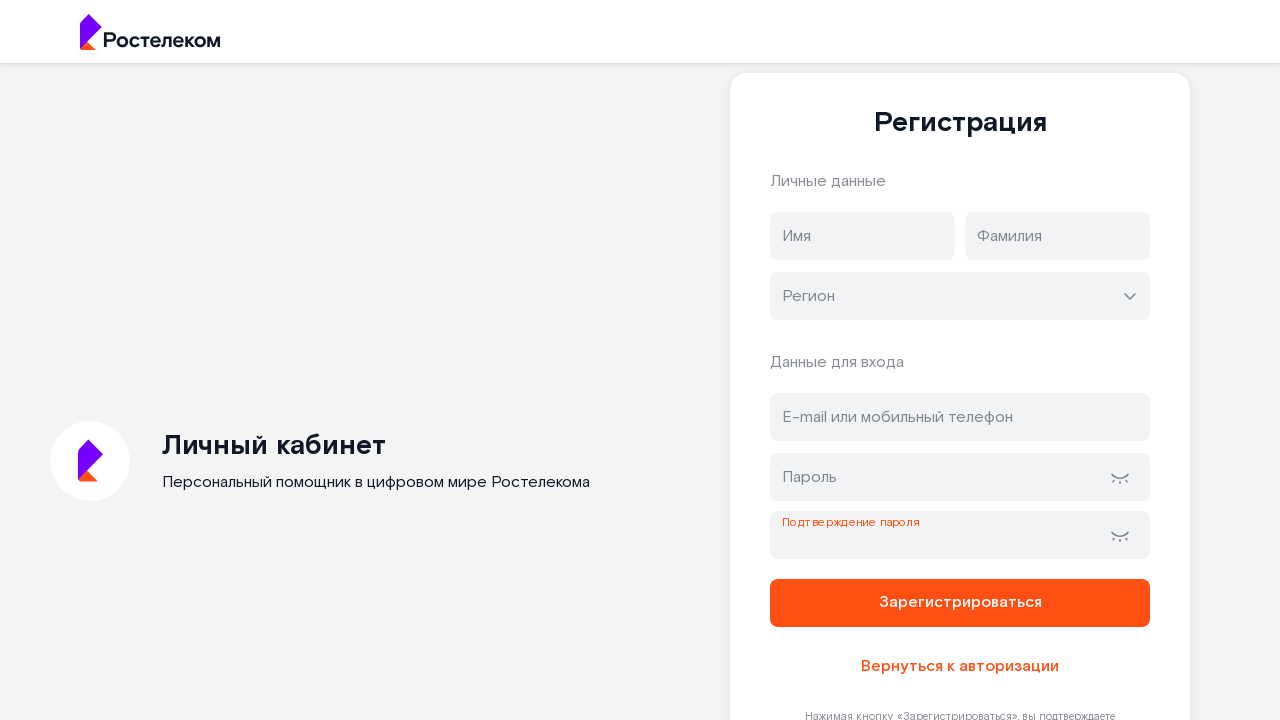